Tests entering non-numeric value 'a' as second number in multiply operation, expecting validation error

Starting URL: https://testsheepnz.github.io/BasicCalculator

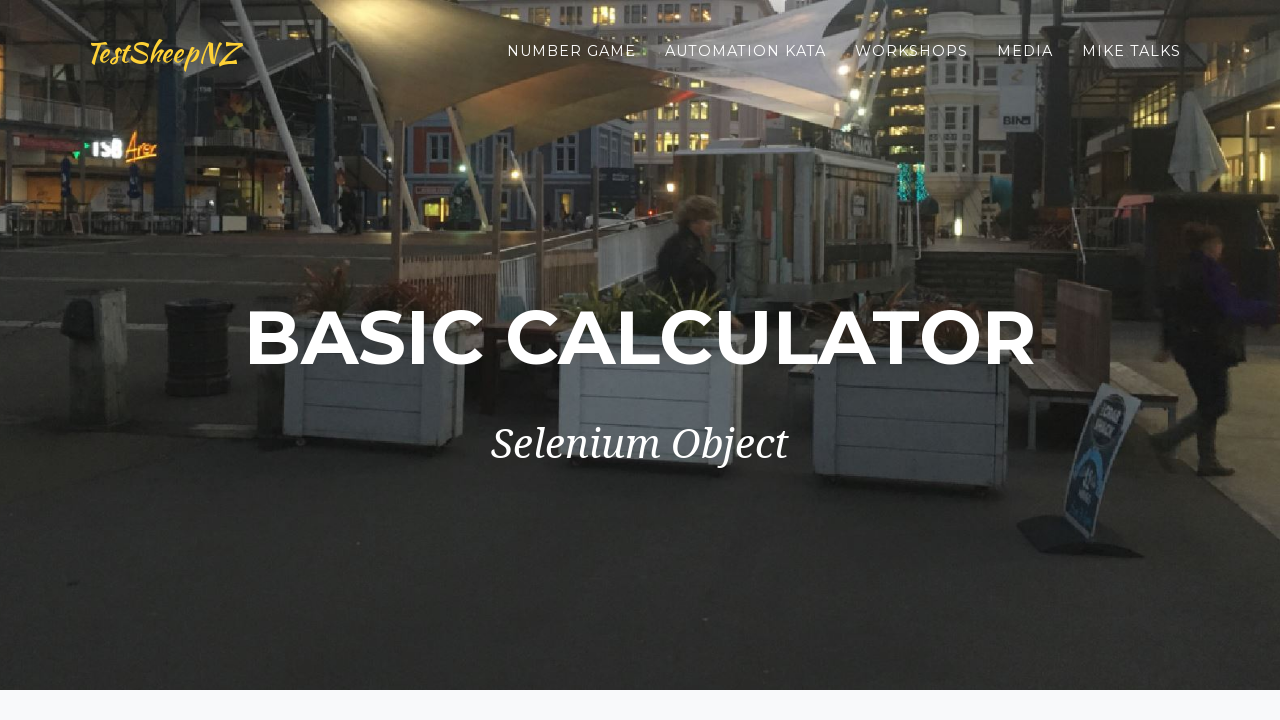

Selected calculator build version 4 on #selectBuild
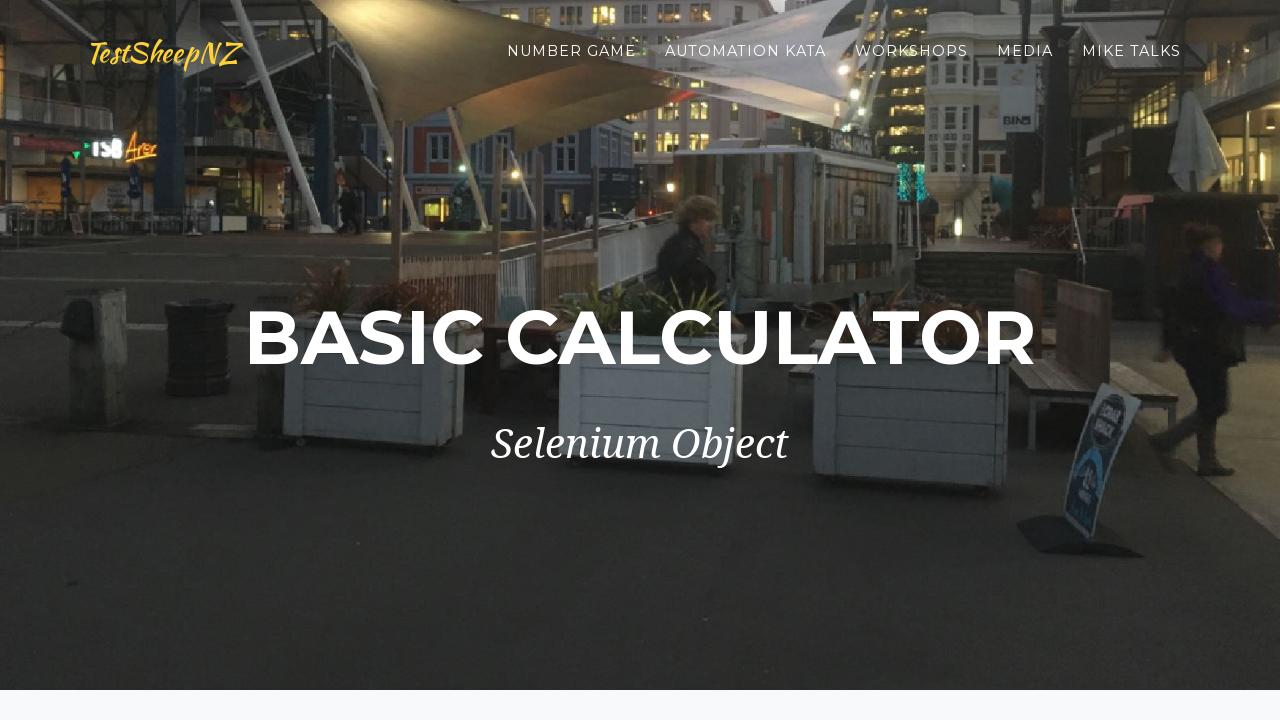

Entered first number: 1 on #number1Field
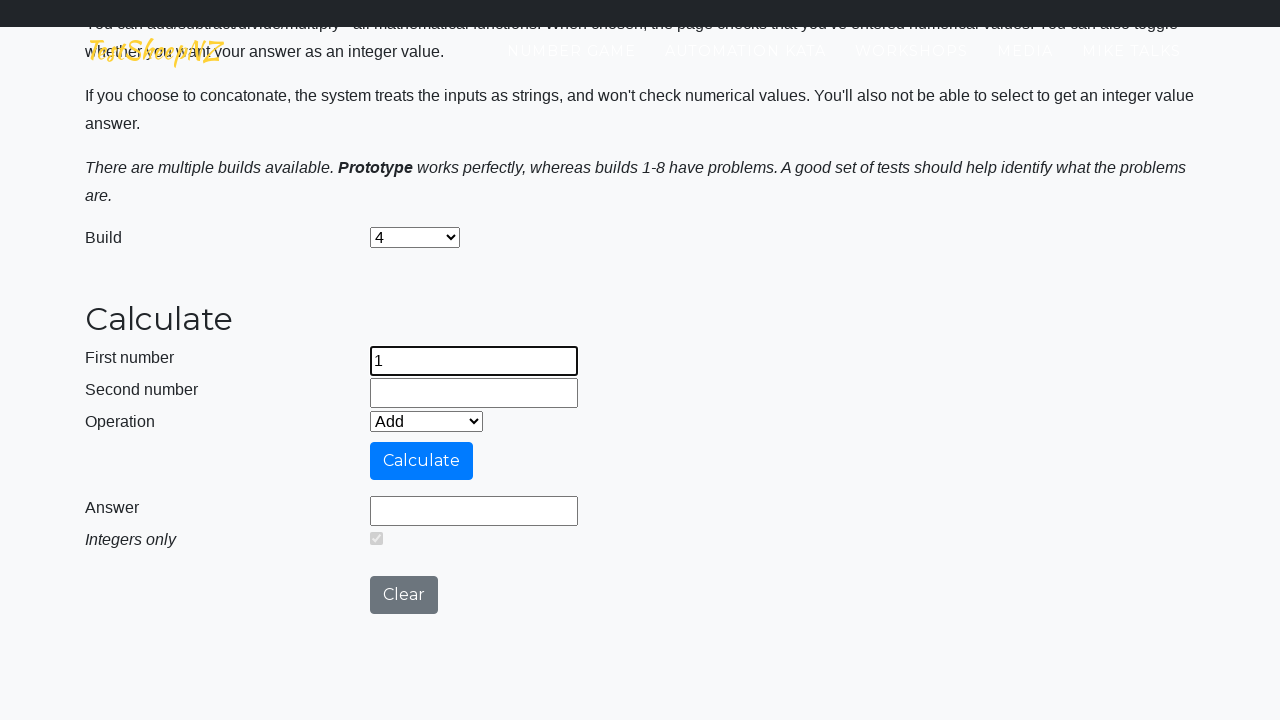

Entered invalid second number: a on #number2Field
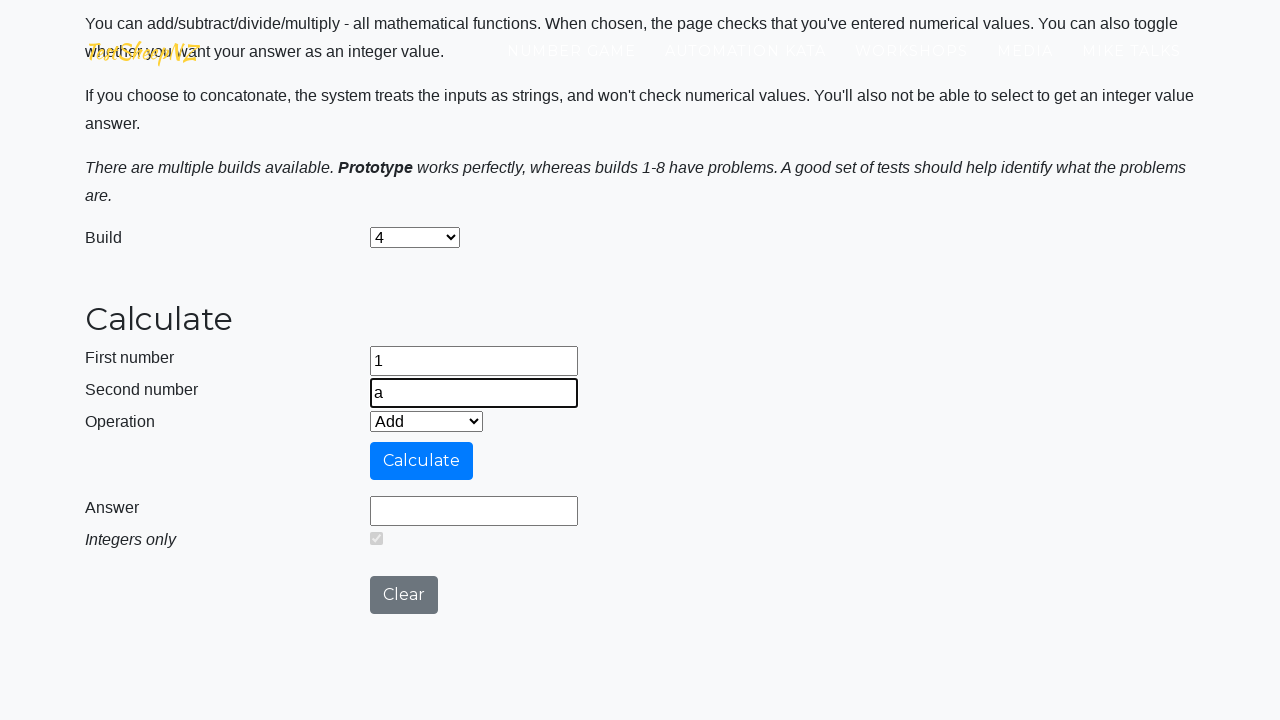

Selected Multiply operation on #selectOperationDropdown
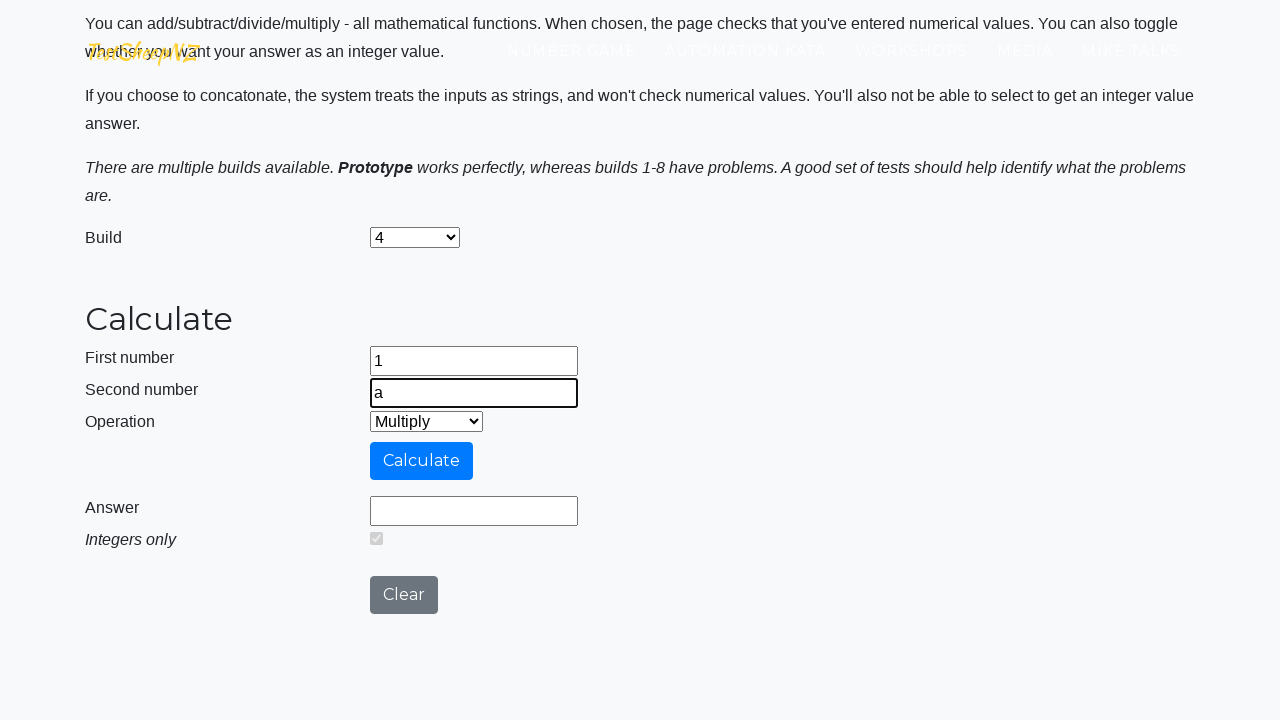

Clicked calculate button to trigger validation error at (422, 461) on #calculateButton
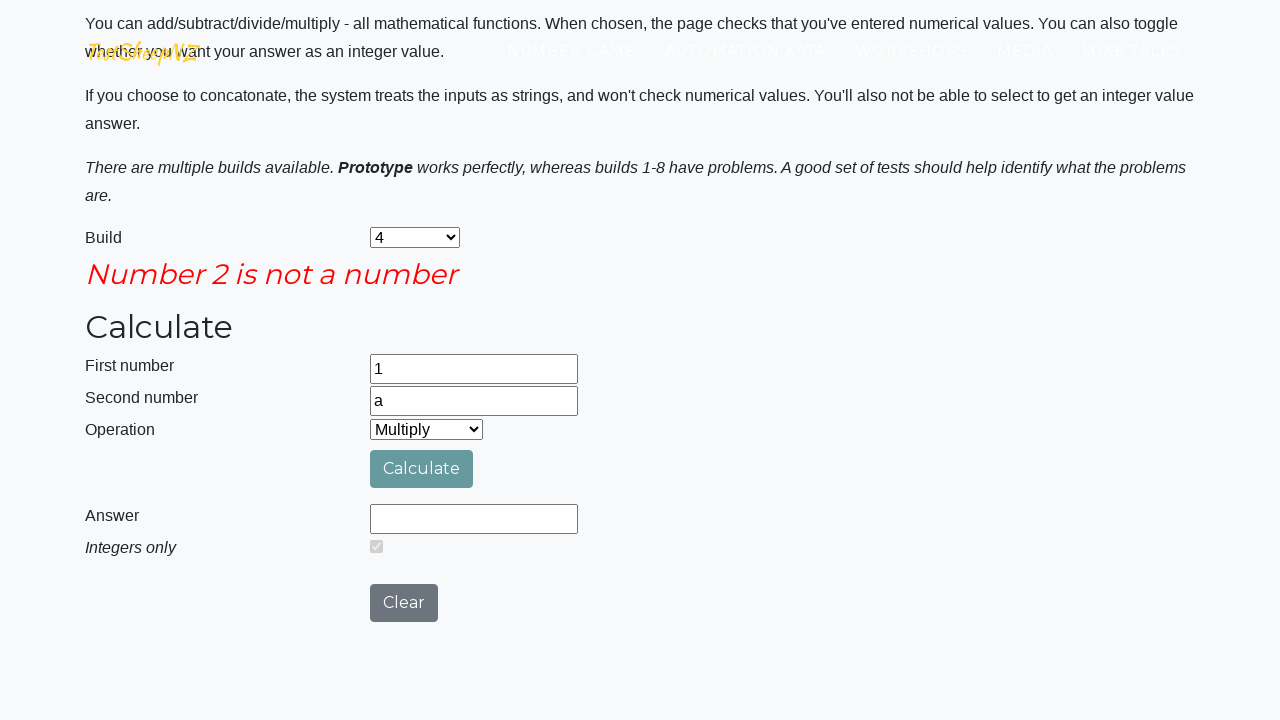

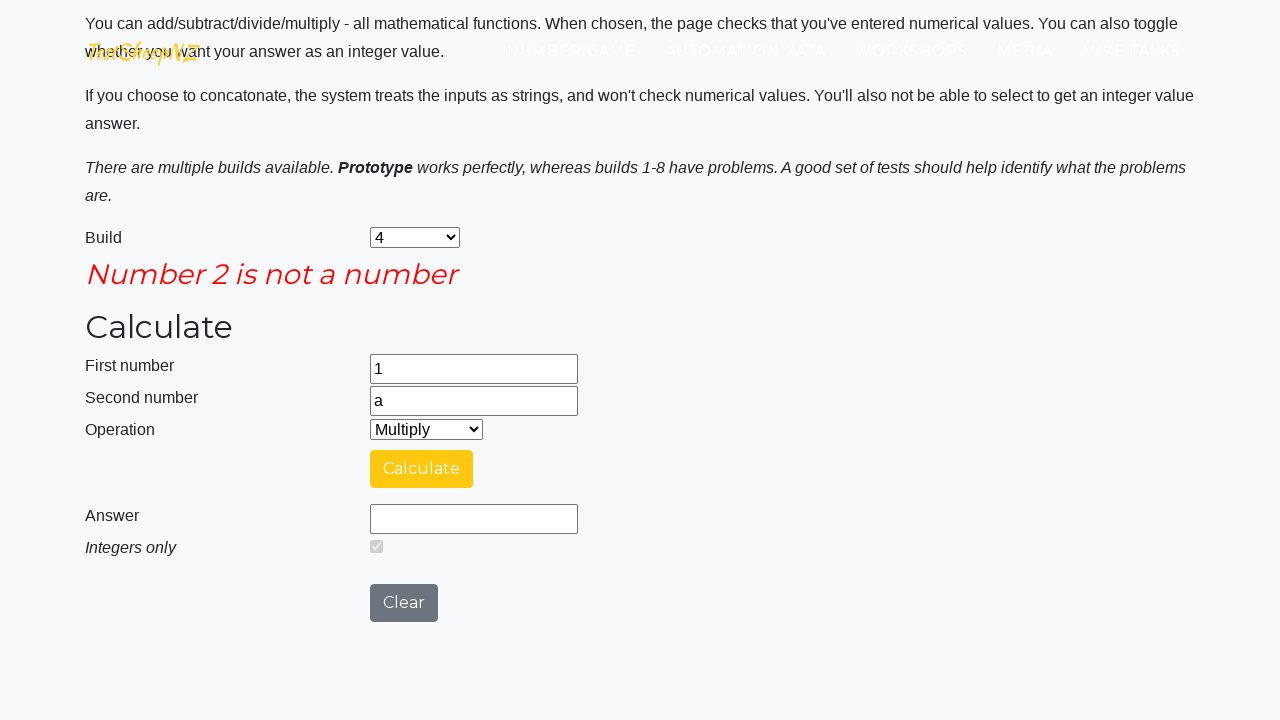